Tests iframe handling by switching to a frame and entering text into an input field

Starting URL: https://demo.automationtesting.in/Frames.html

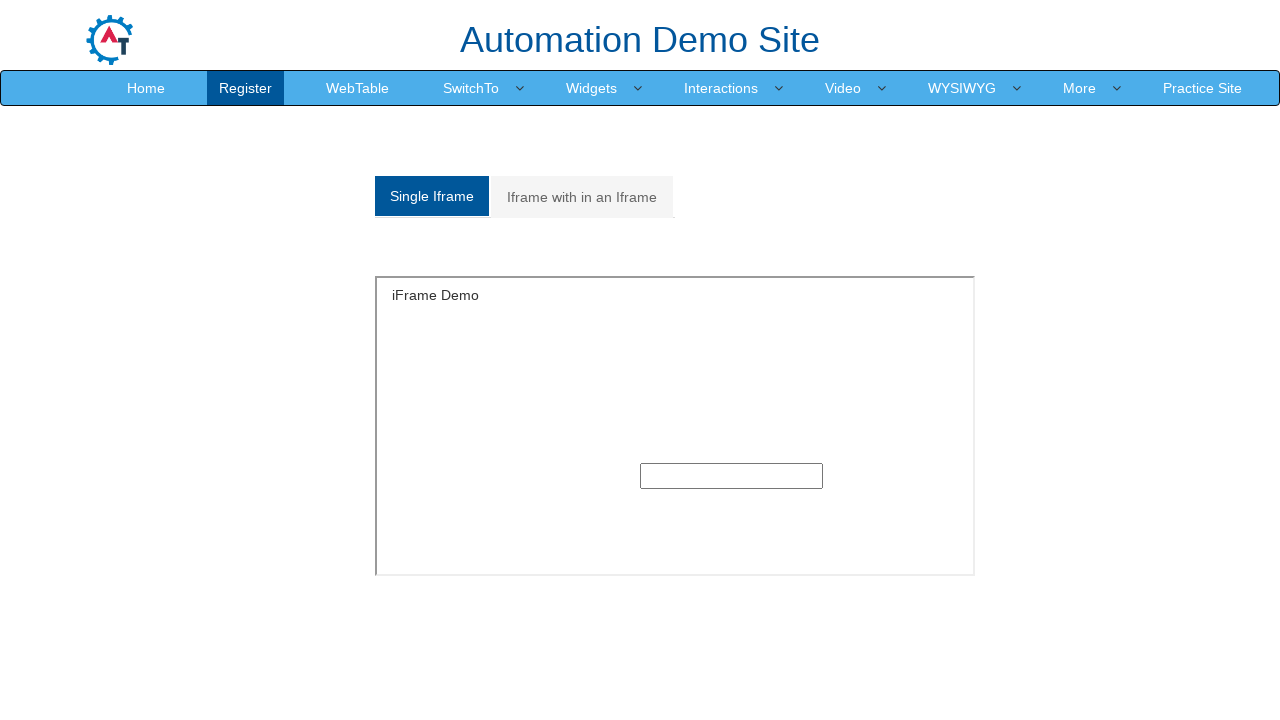

Switched to iframe named 'SingleFrame'
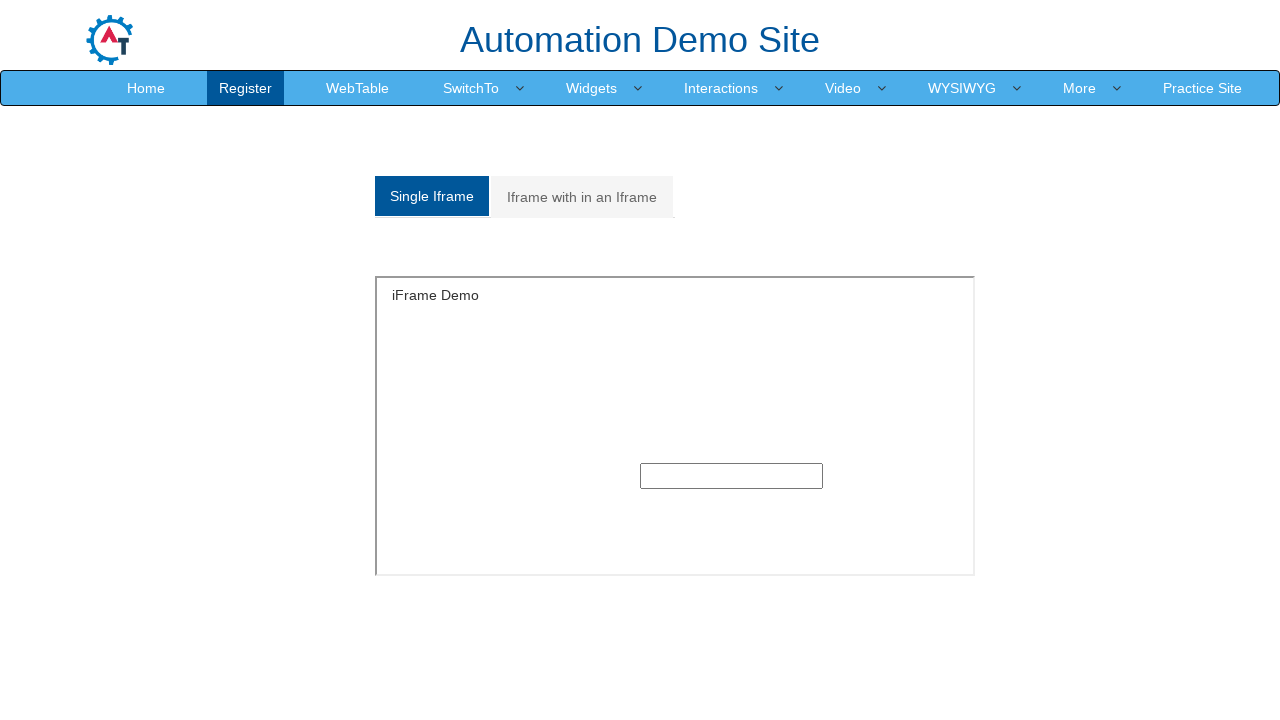

Entered 'speedway' into text input field within iframe on input[type='text'] >> nth=0
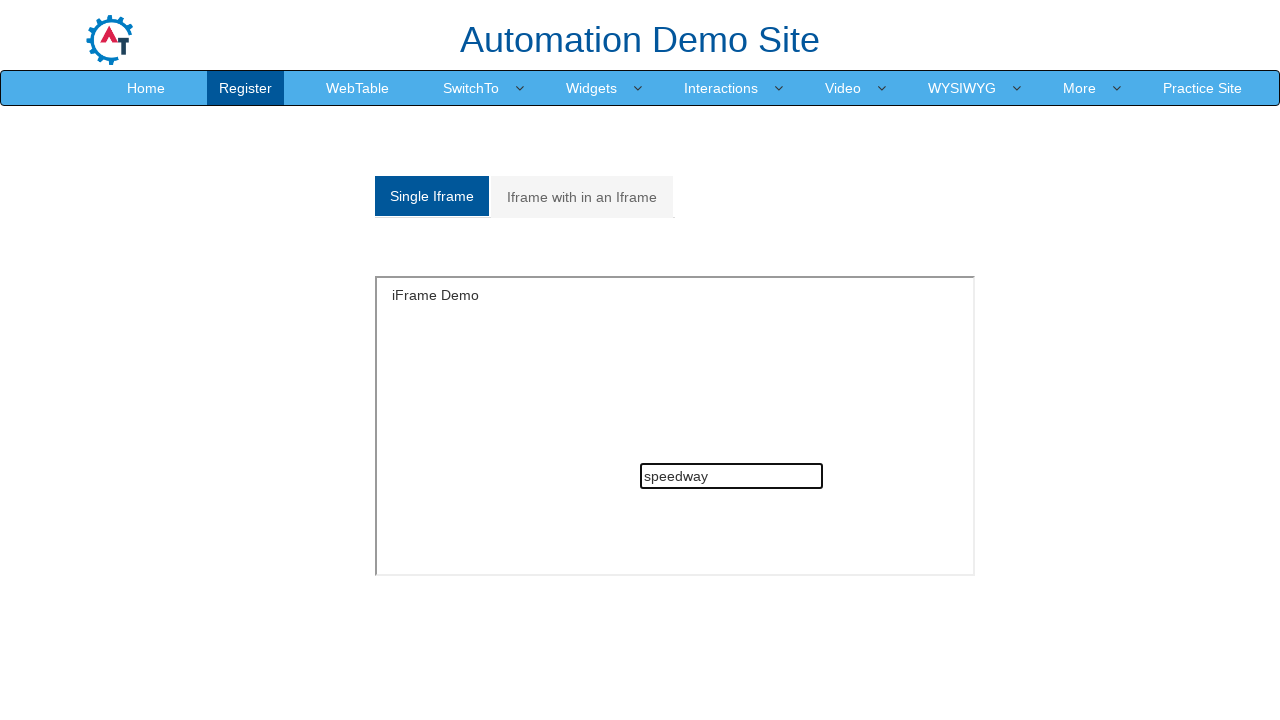

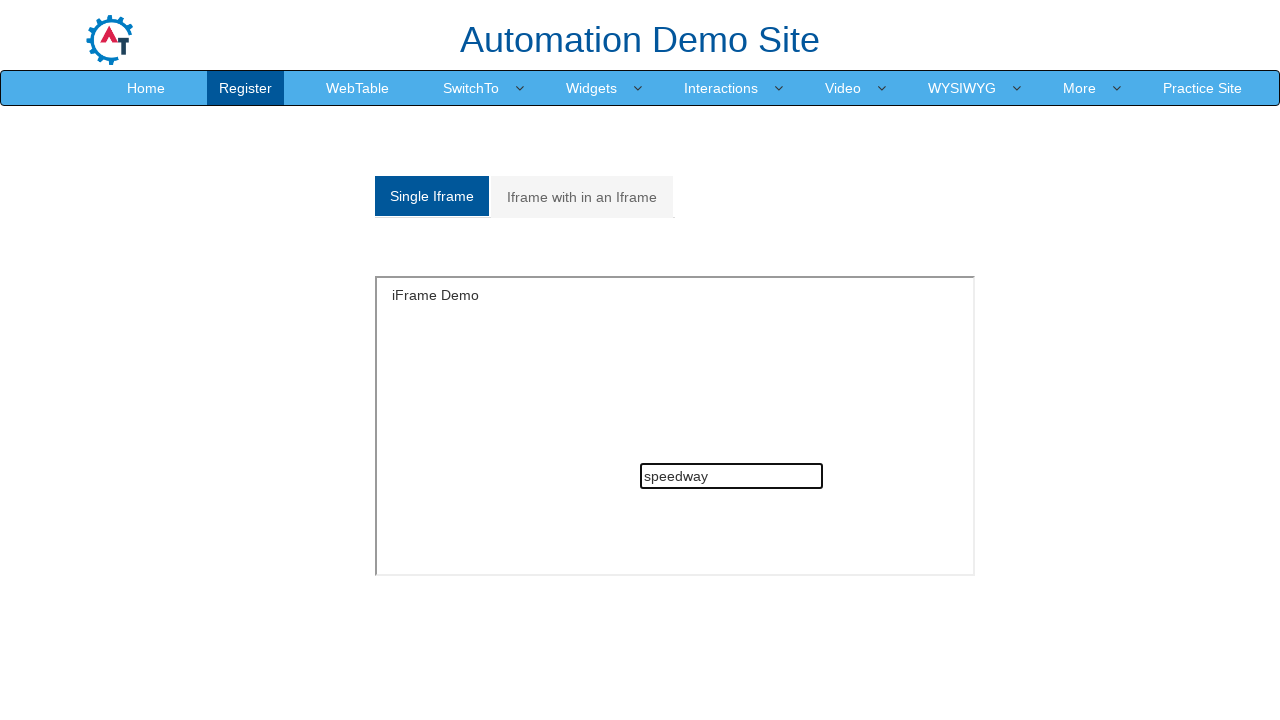